Tests autocomplete functionality by typing "A" in the input field and selecting "Java" from the suggestions

Starting URL: https://jqueryui.com/autocomplete/

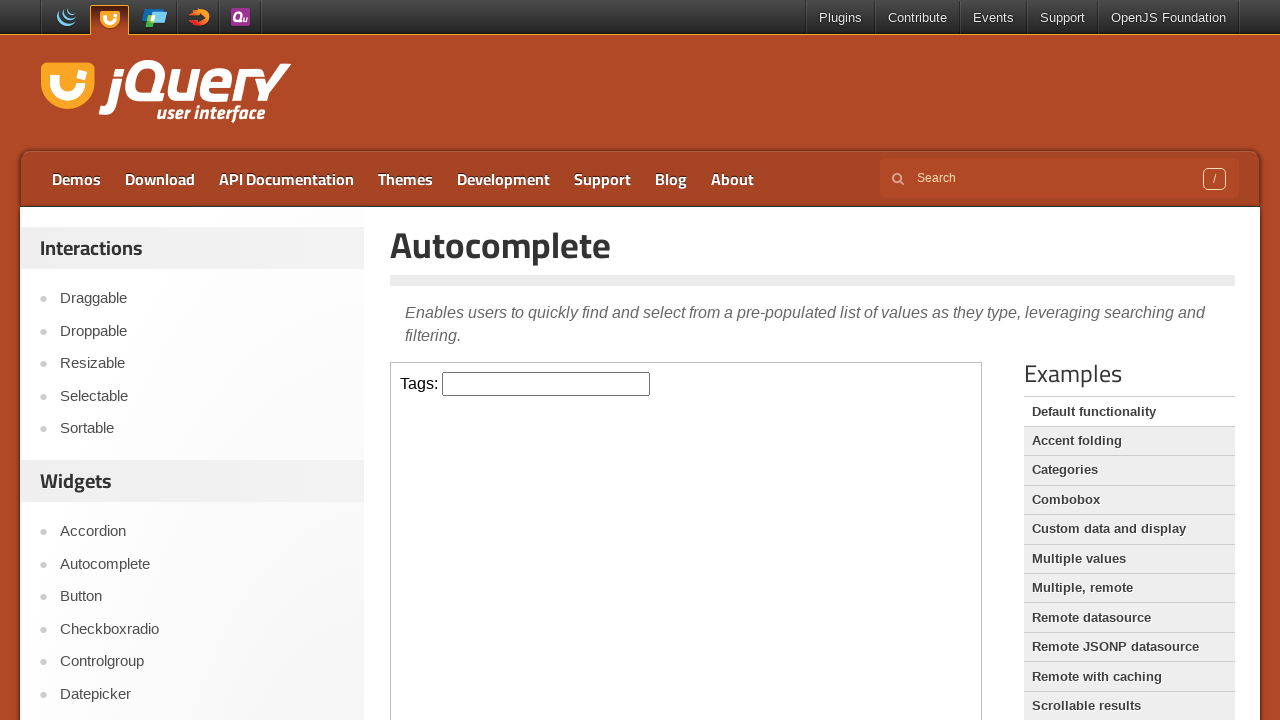

Located the iframe containing the autocomplete demo
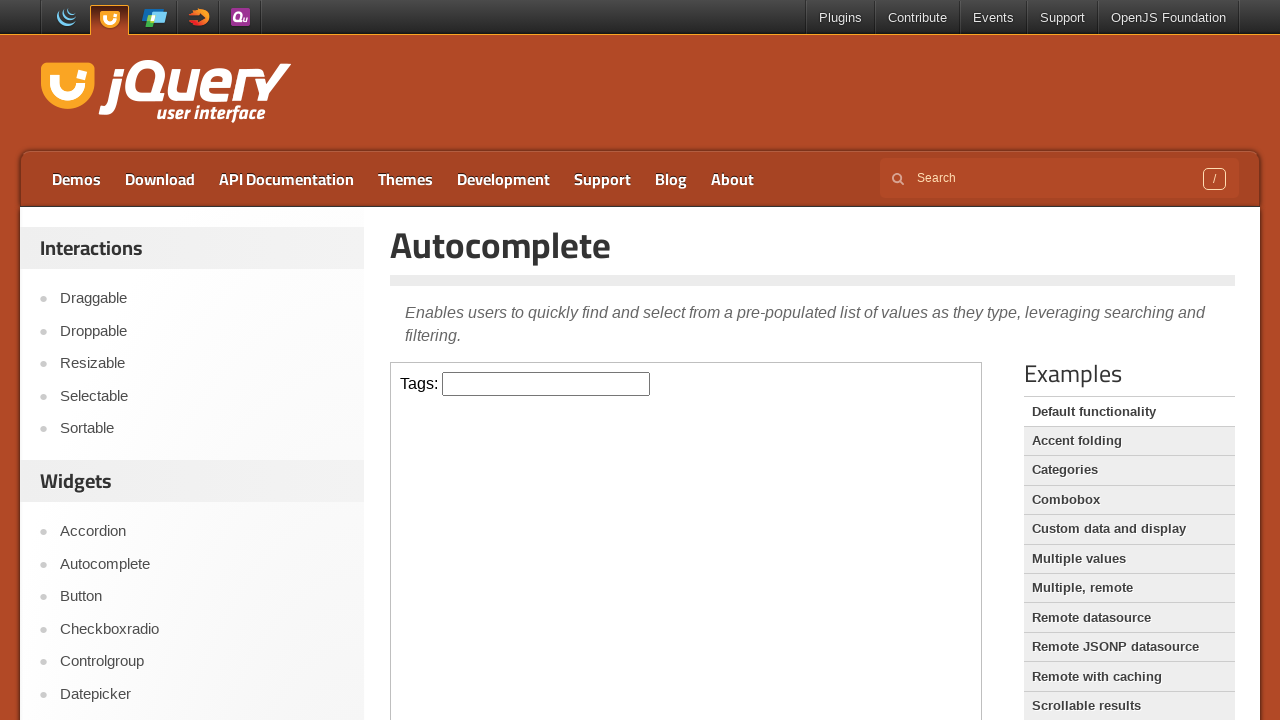

Located the autocomplete input field
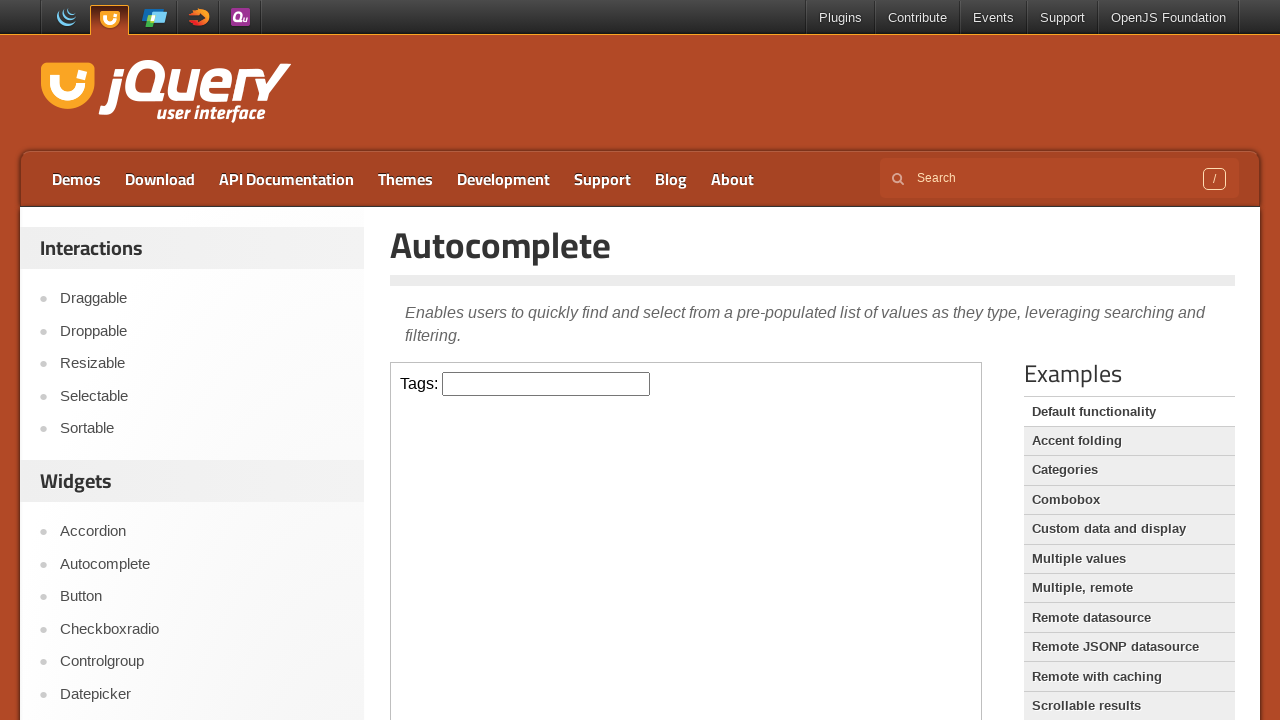

Typed 'A' in the autocomplete input field on iframe >> nth=0 >> internal:control=enter-frame >> #tags
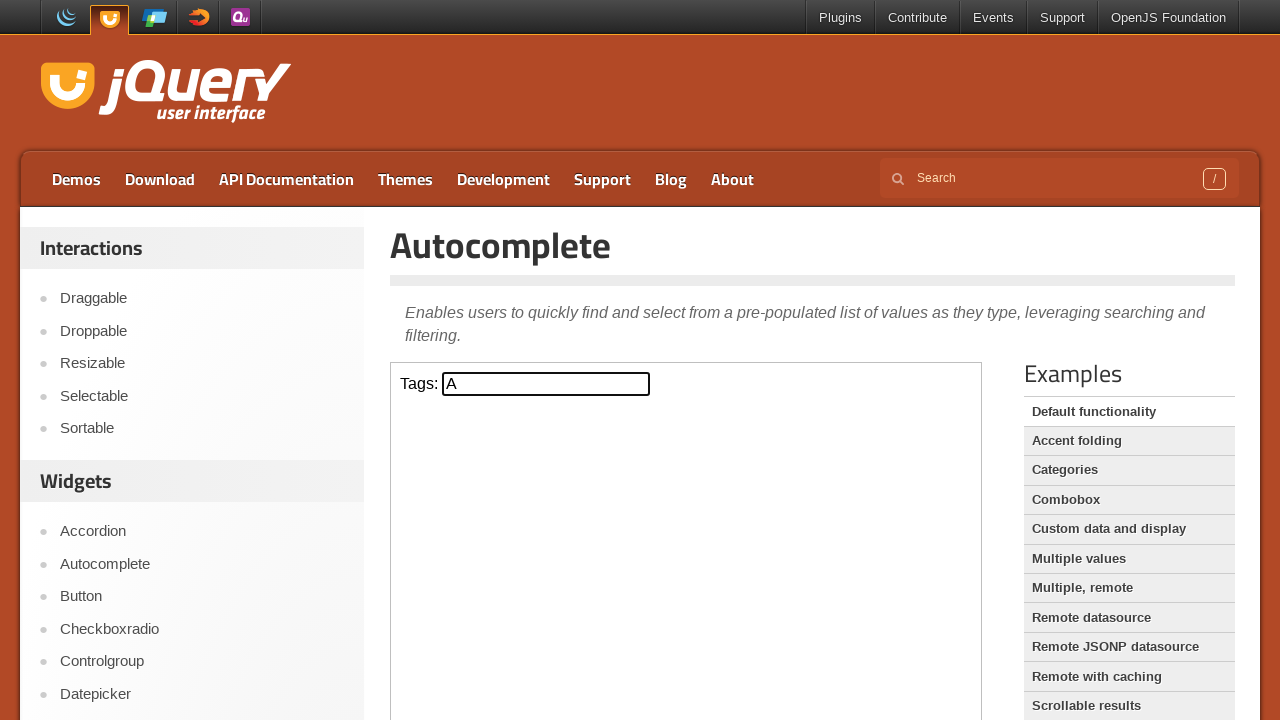

Autocomplete suggestions appeared
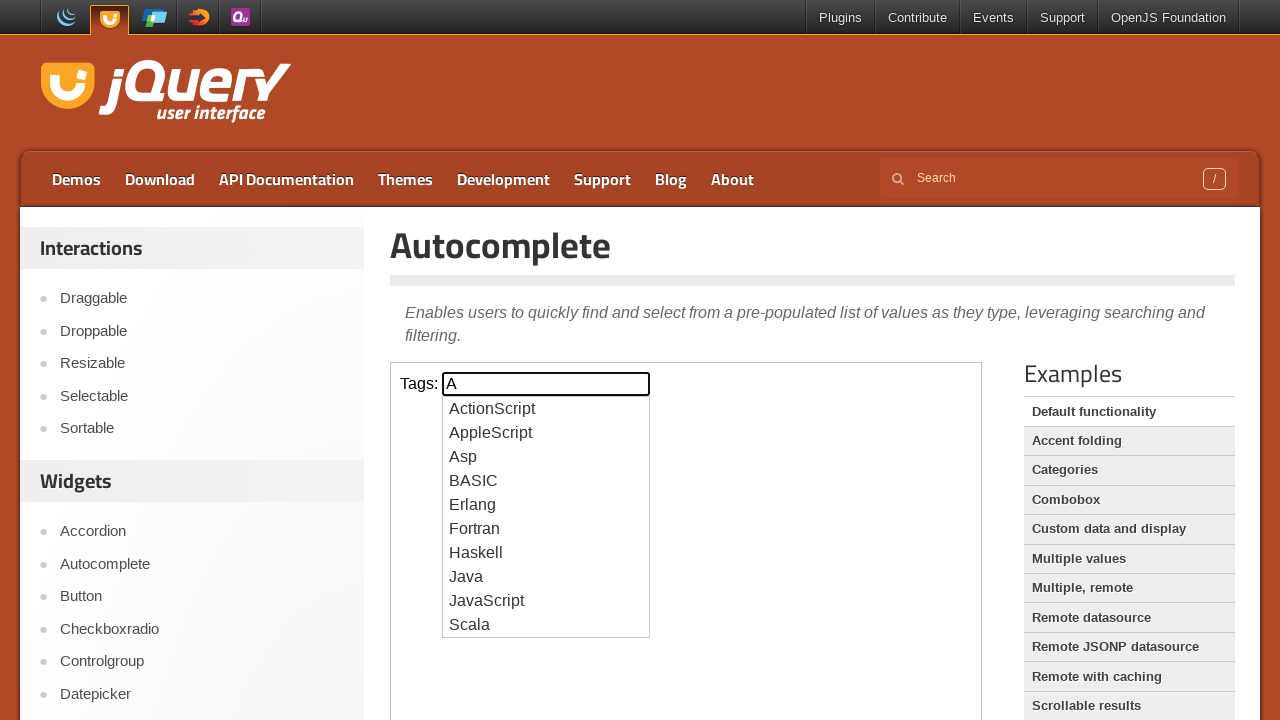

Retrieved all autocomplete suggestion items
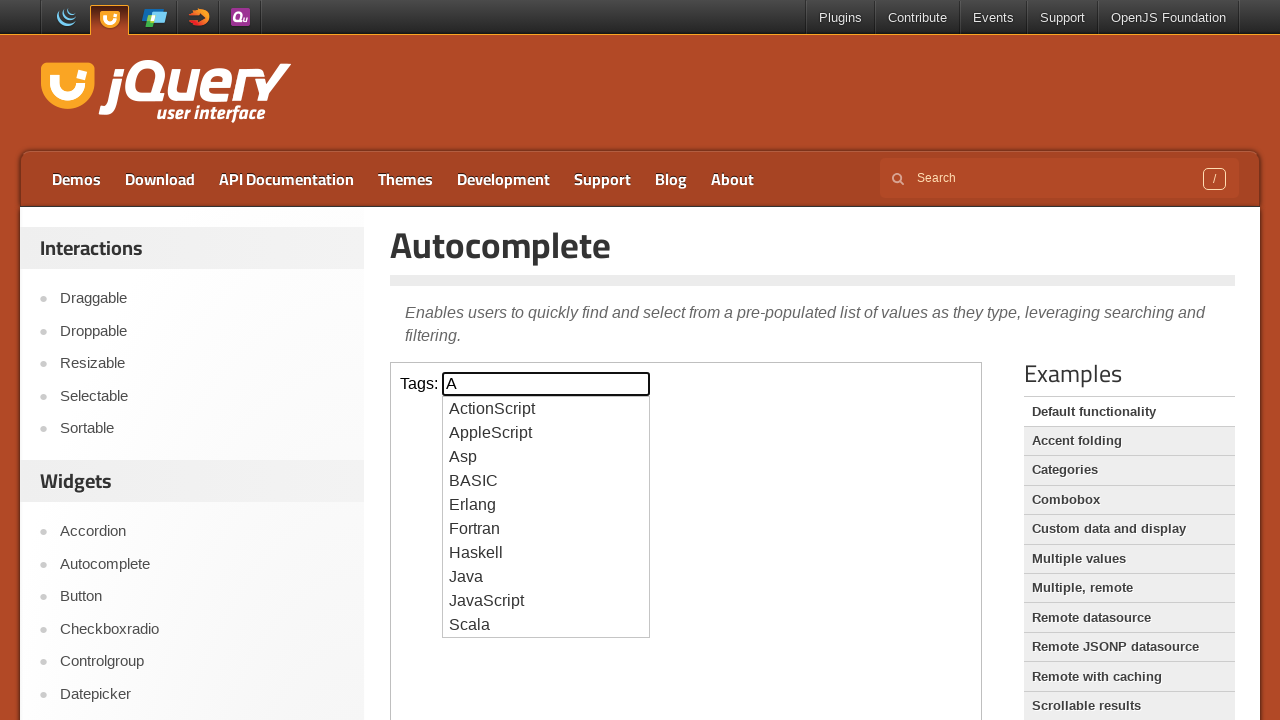

Selected 'Java' from the autocomplete suggestions at (546, 577) on iframe >> nth=0 >> internal:control=enter-frame >> .ui-menu-item >> nth=7
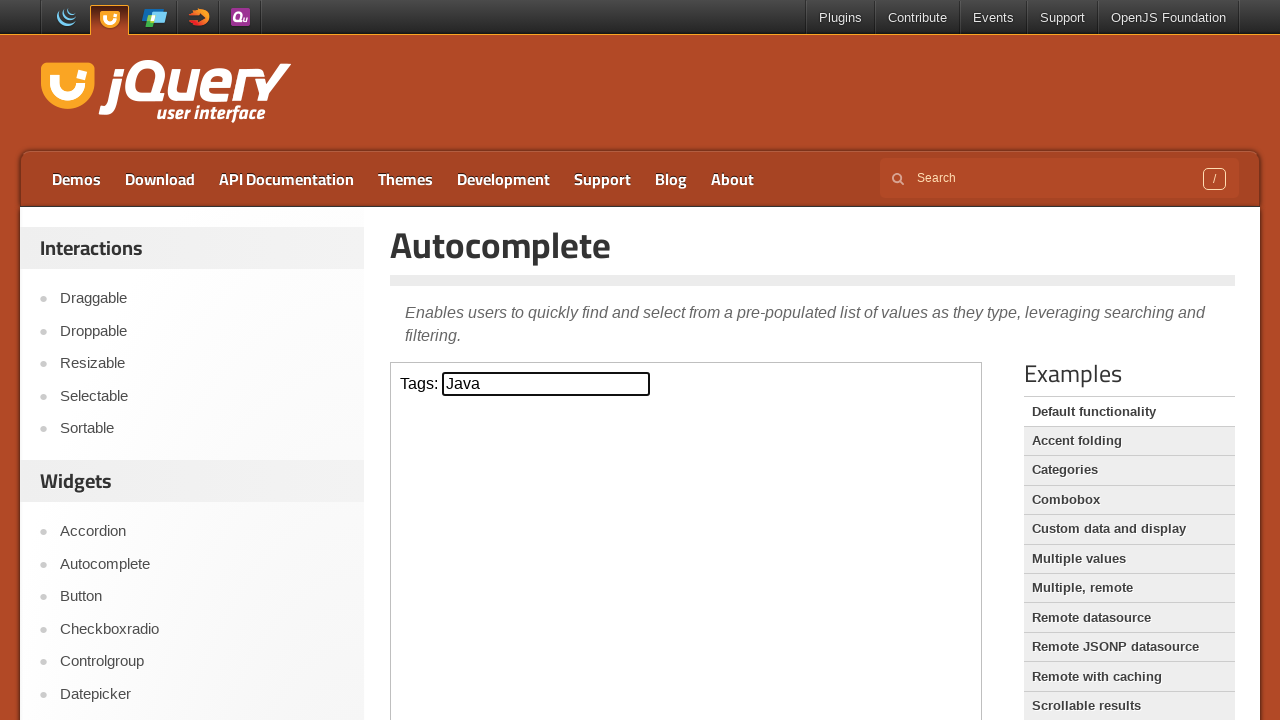

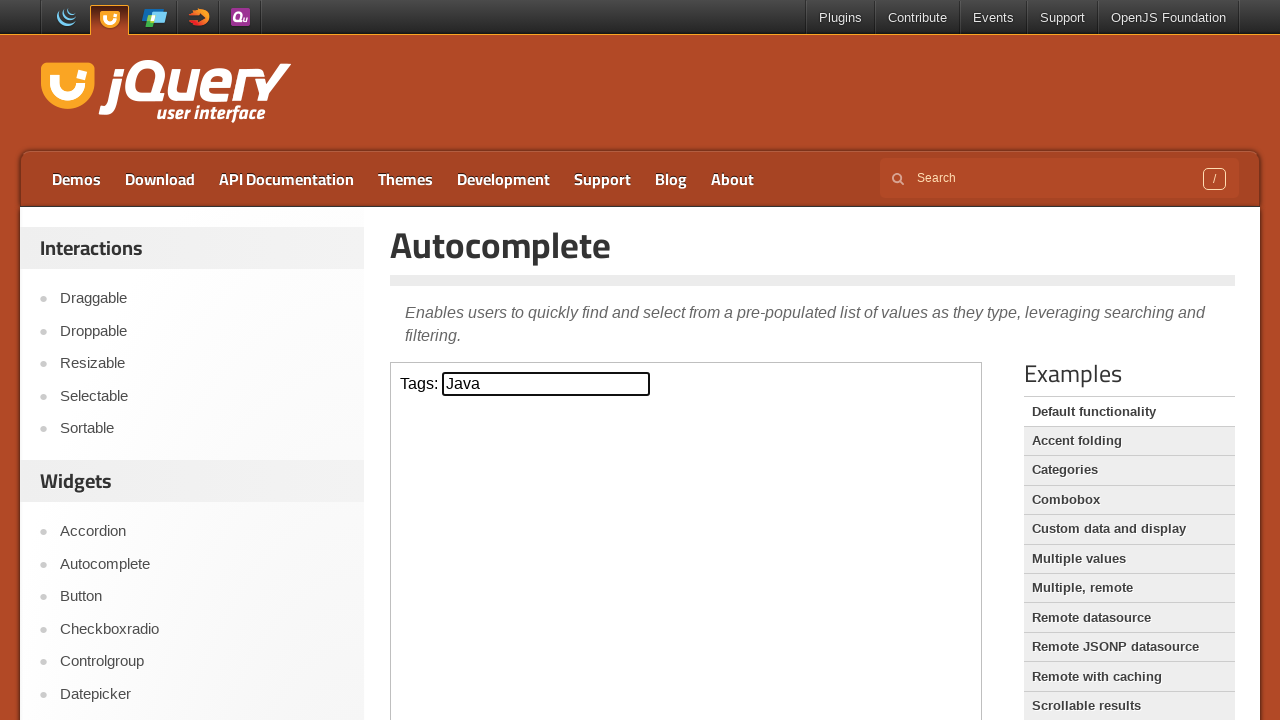